Navigates to a practice page and interacts with an HTML table to verify its structure and content, including row count, column count, and cell values.

Starting URL: http://qaclickacademy.com/practice.php

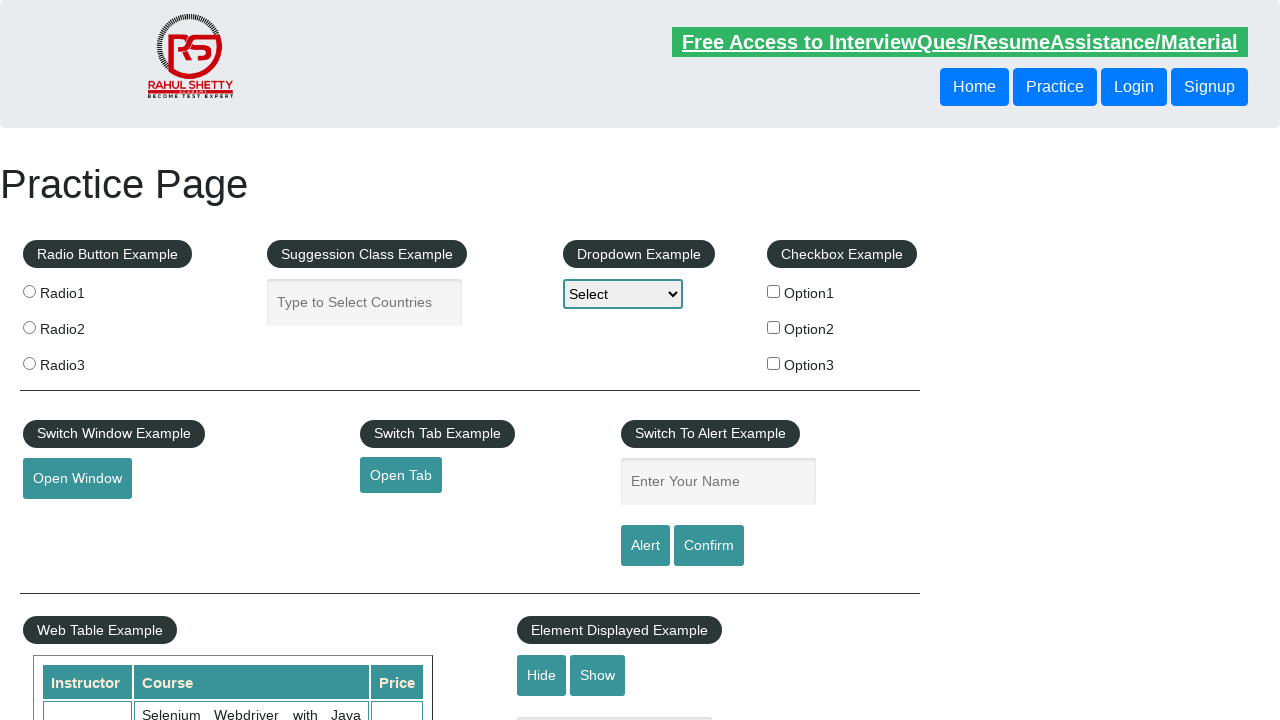

Waited for product table to be visible
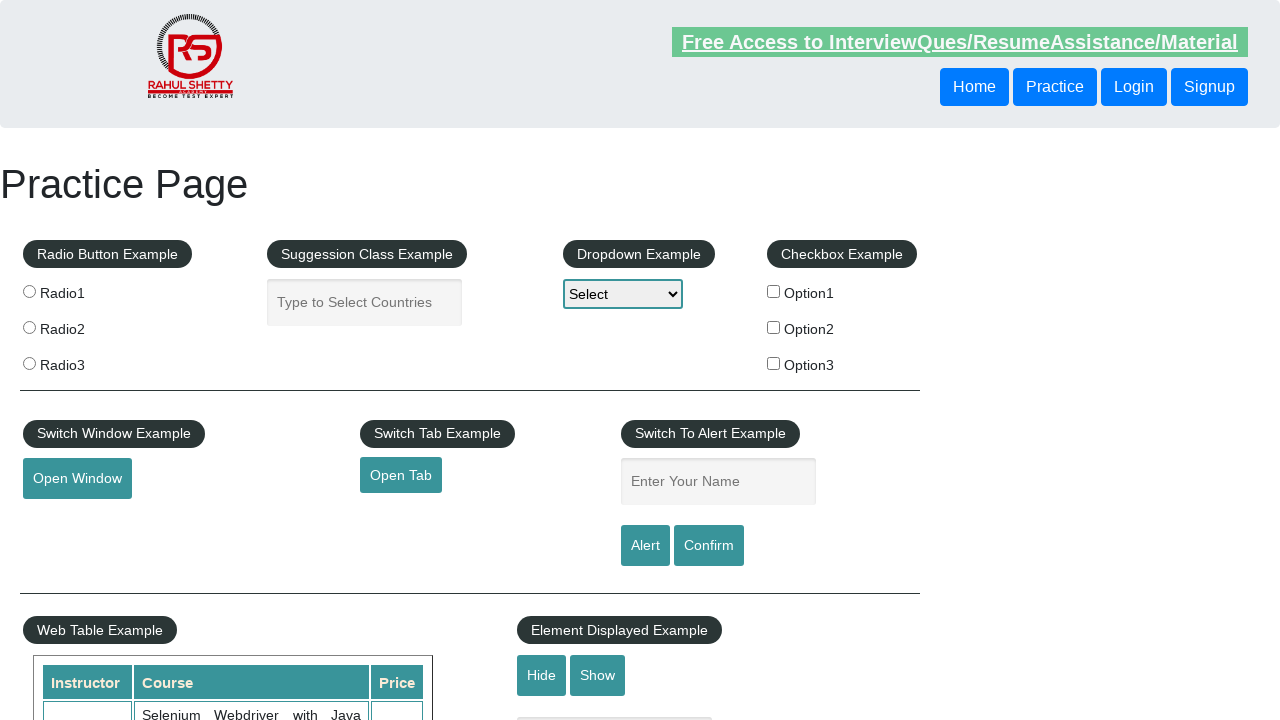

Located product table element
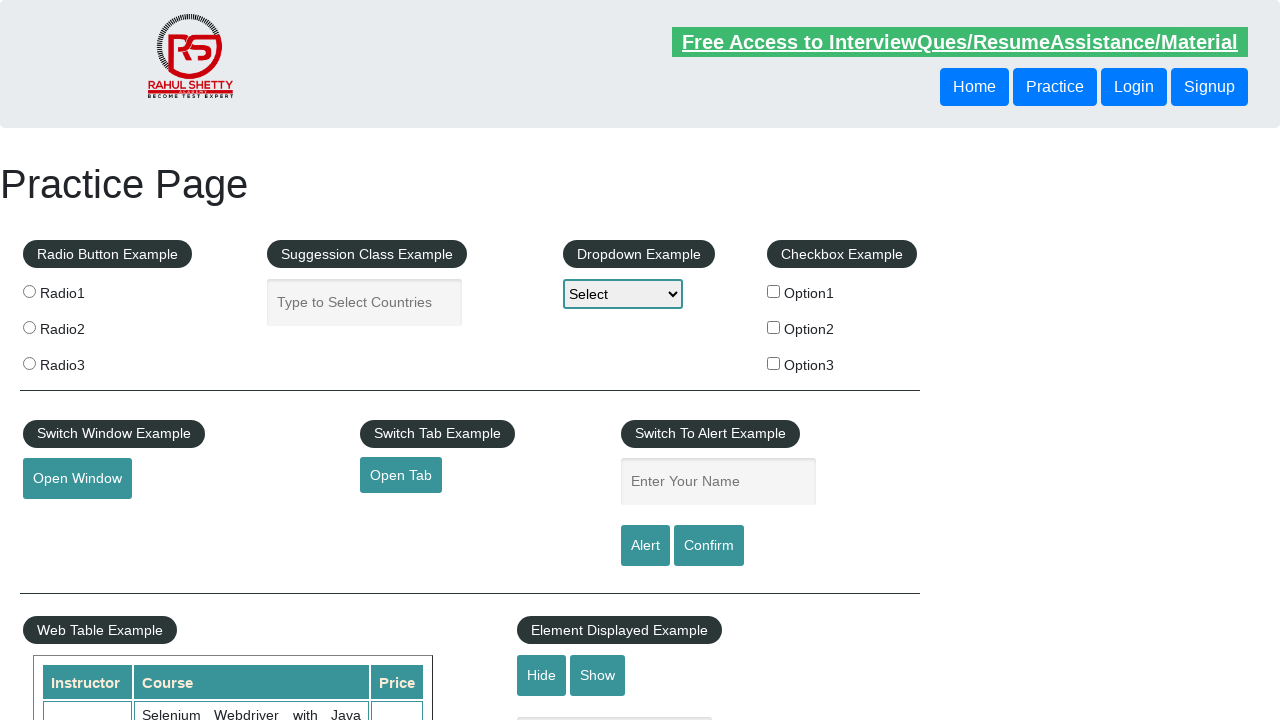

Located all table rows
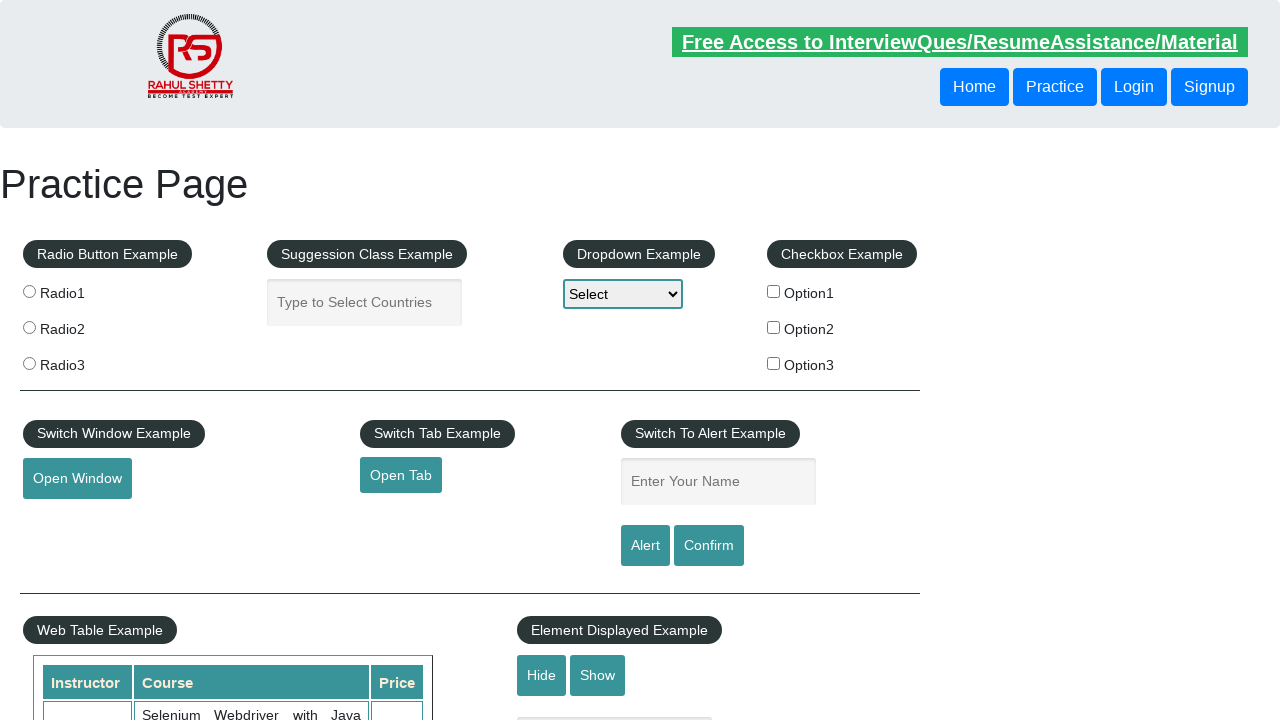

Waited for first table row to be available
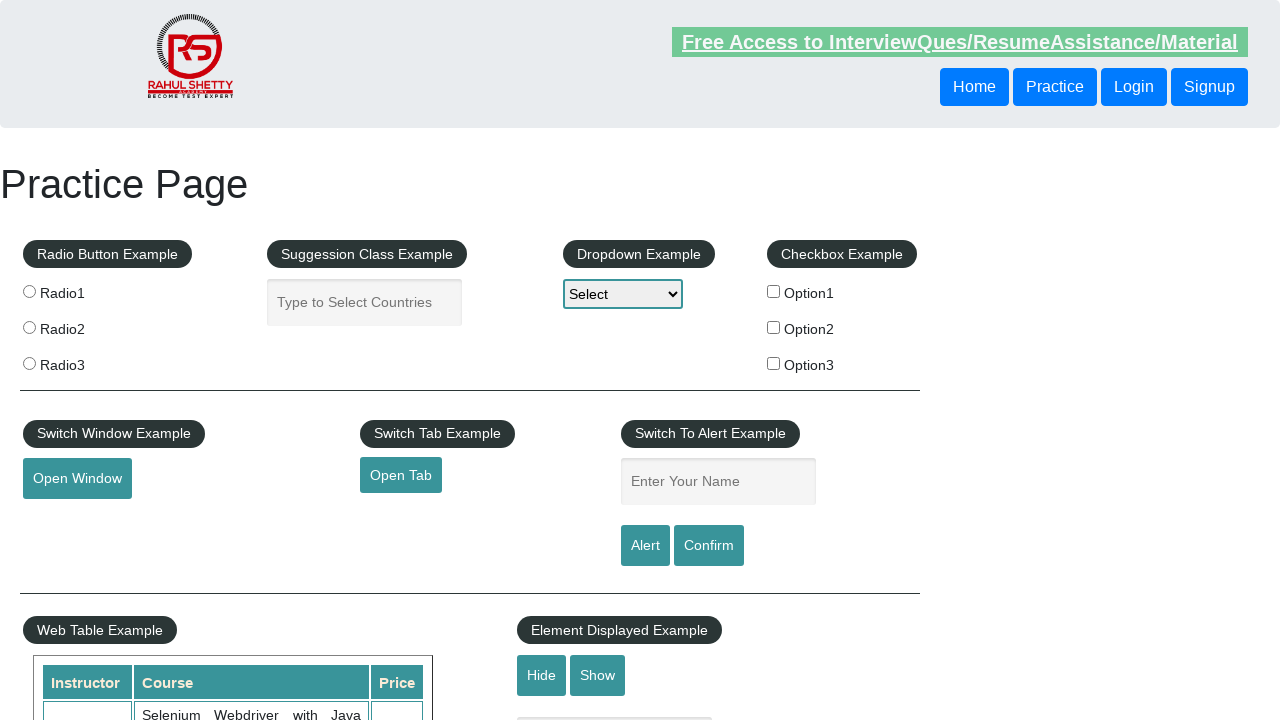

Located cells in third table row
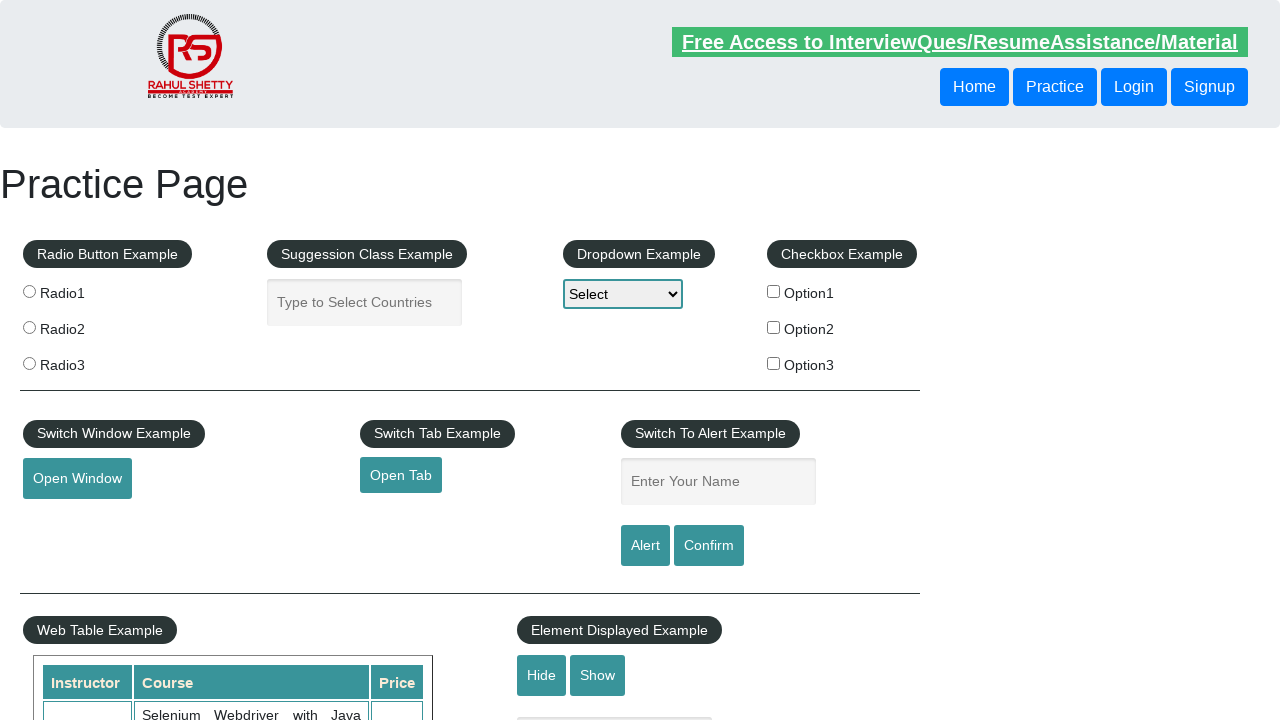

Waited for first cell in third row to be available
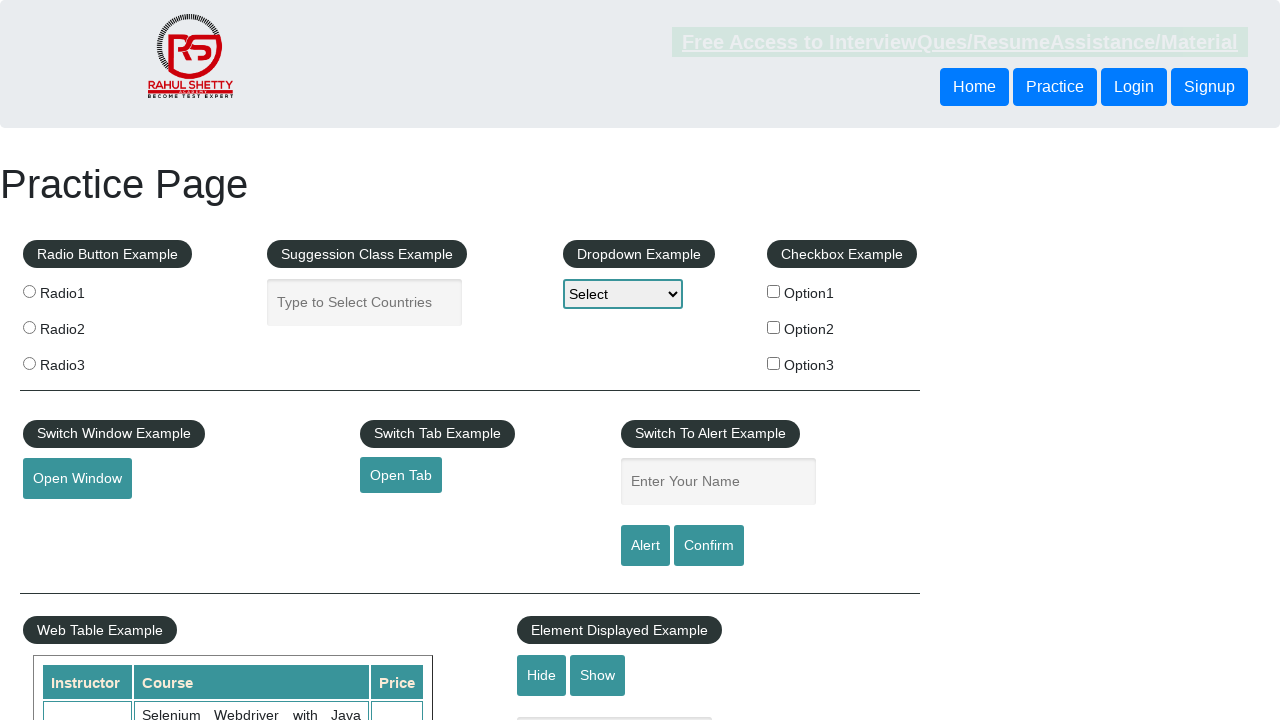

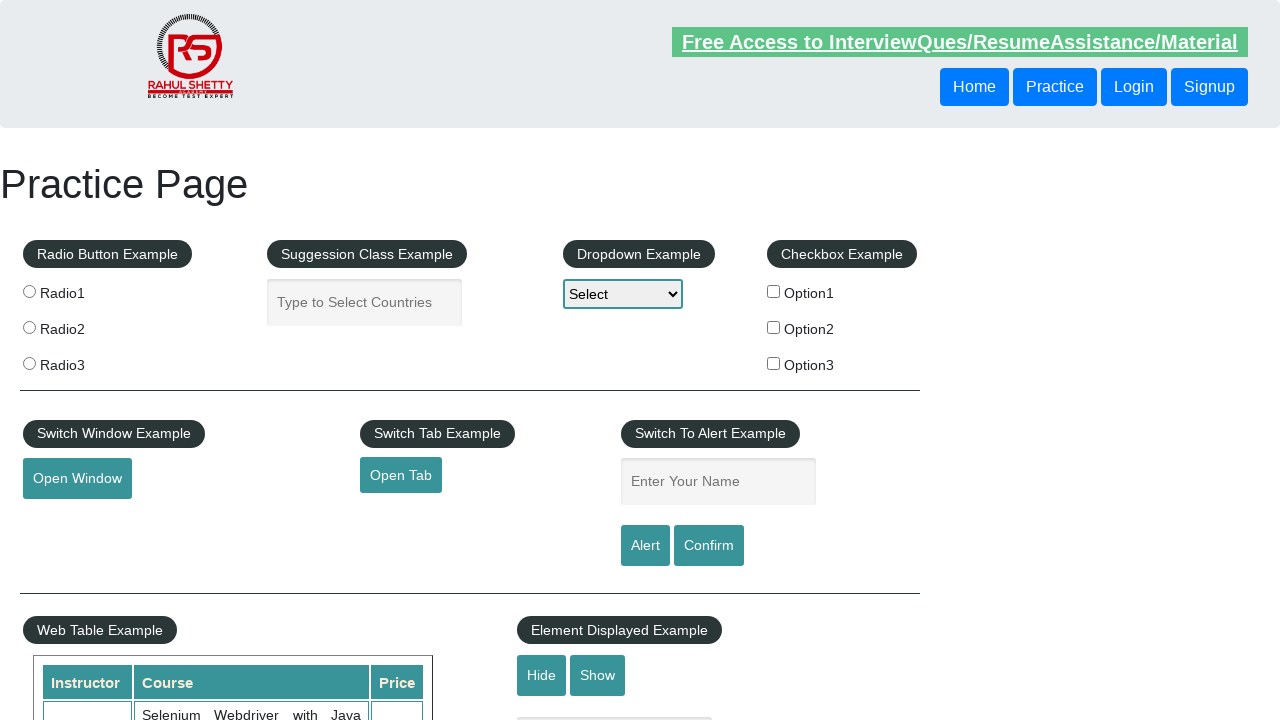